Tests JavaScript alert, confirmation box, and prompt functionality on a Basic Elements page by clicking buttons, interacting with alerts, and verifying the resulting messages.

Starting URL: http://automationbykrishna.com/

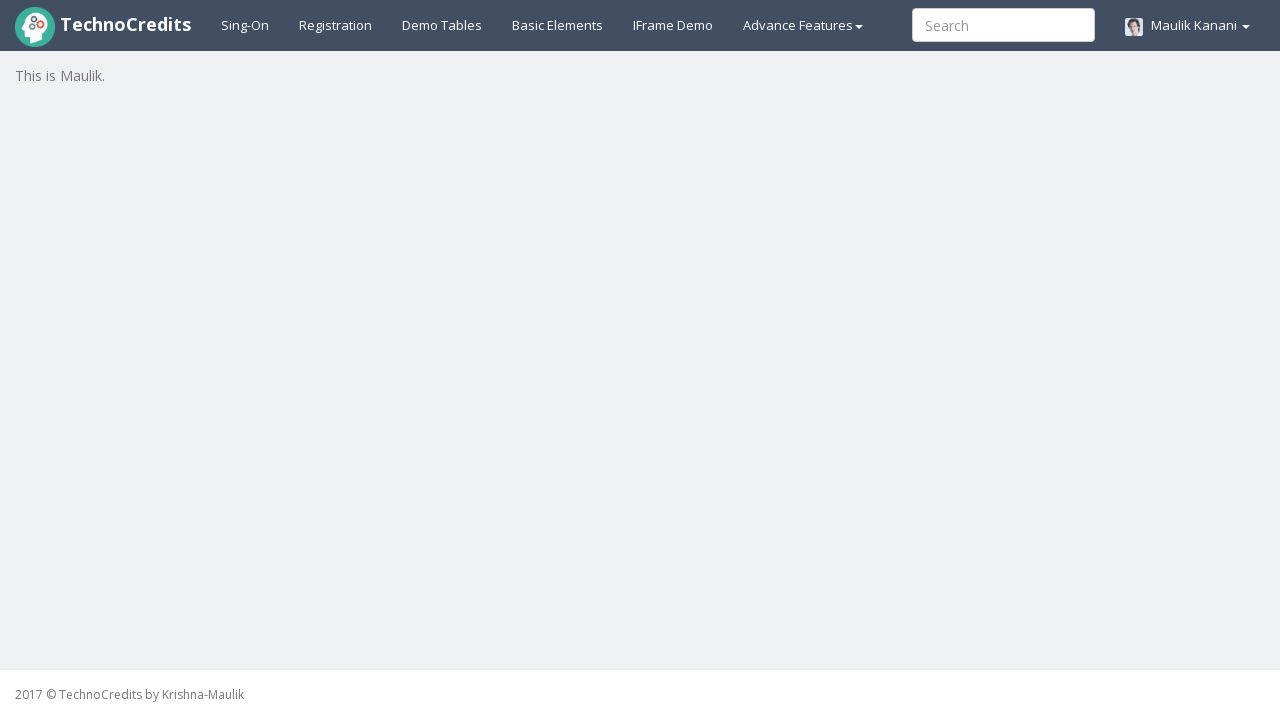

Clicked on Basic Elements link at (558, 25) on text=Basic Elements
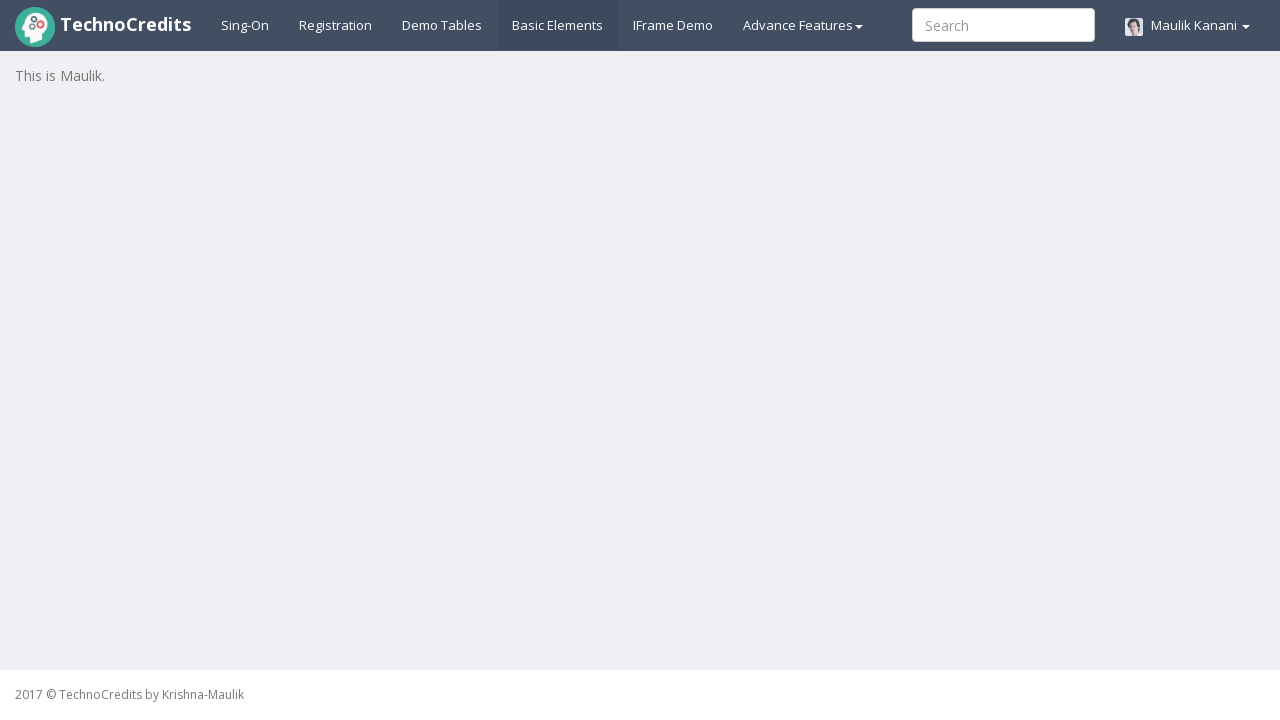

Waited 1 second for page to load
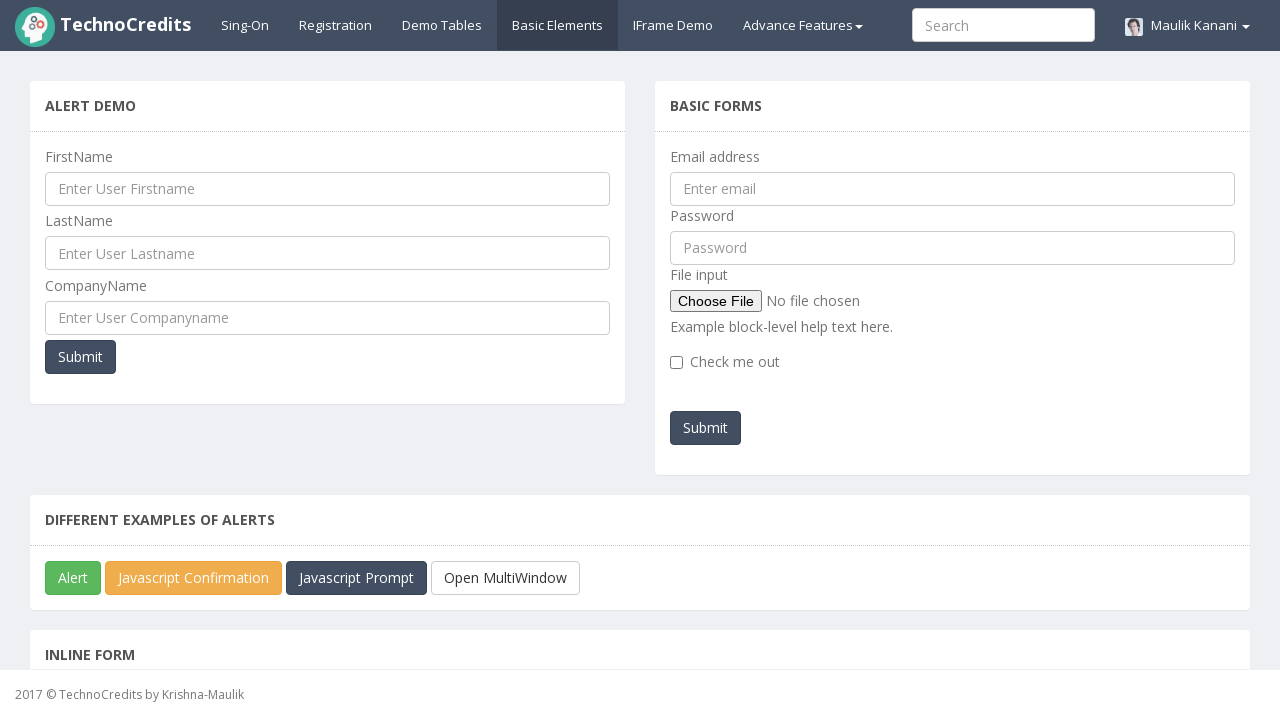

Scrolled down 100 pixels
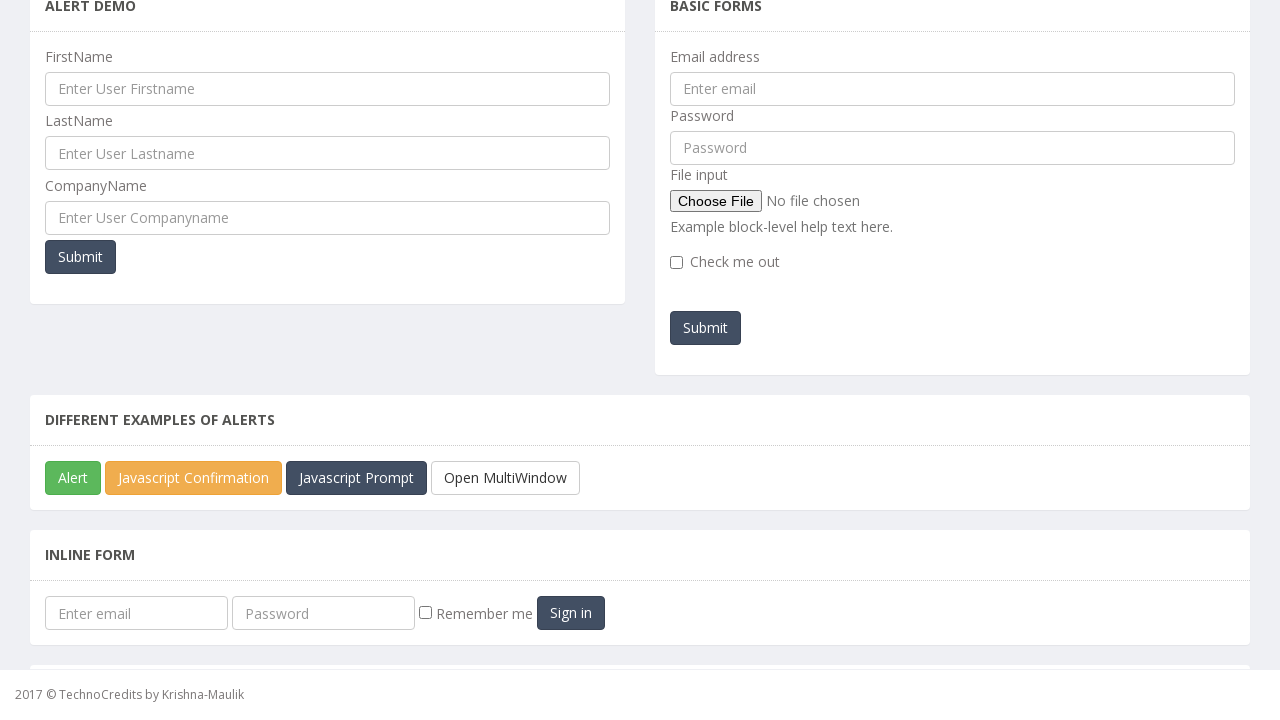

Clicked JavaScript Alert button at (73, 478) on #javascriptAlert
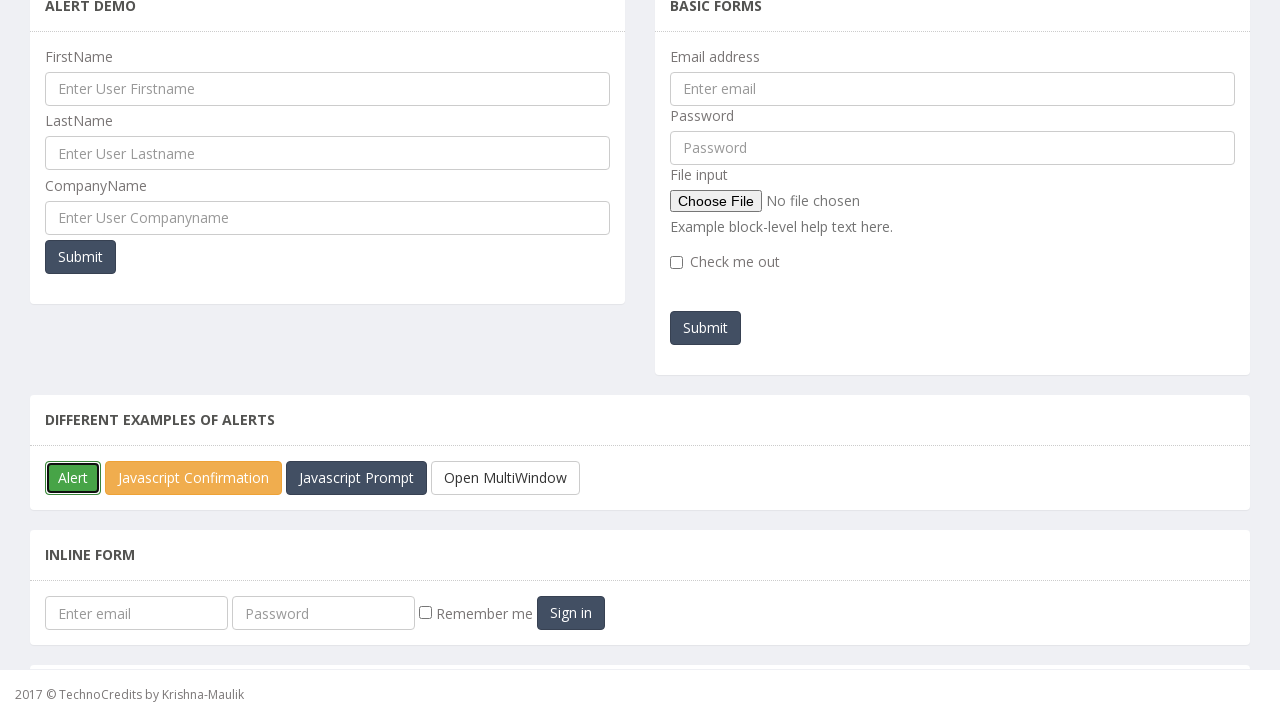

Accepted JavaScript alert dialog
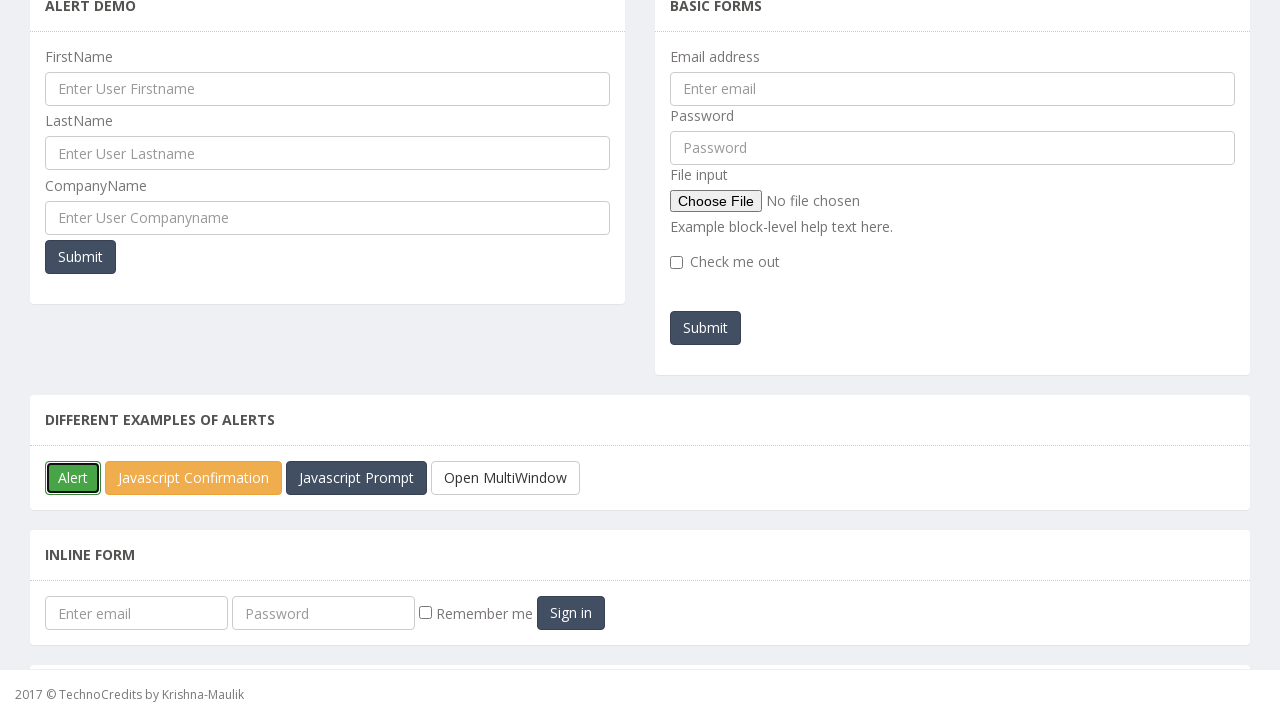

Waited 500ms after alert
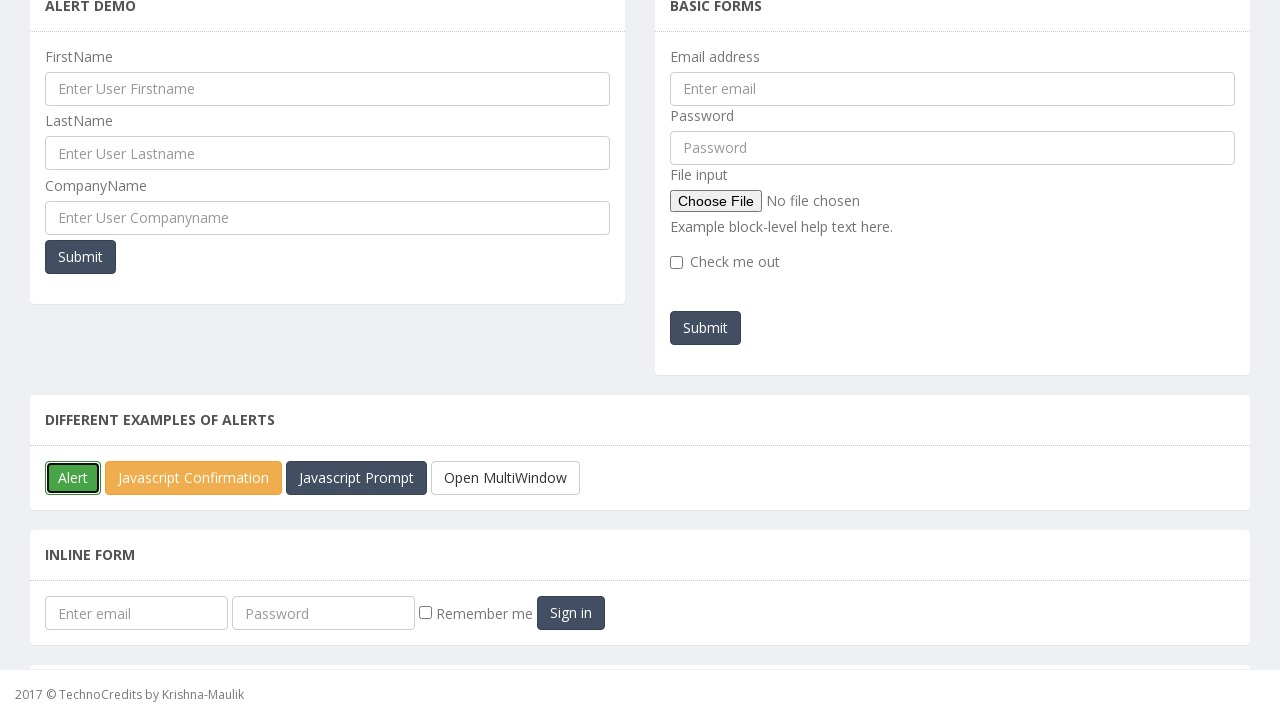

Set up dialog handler for confirmation box
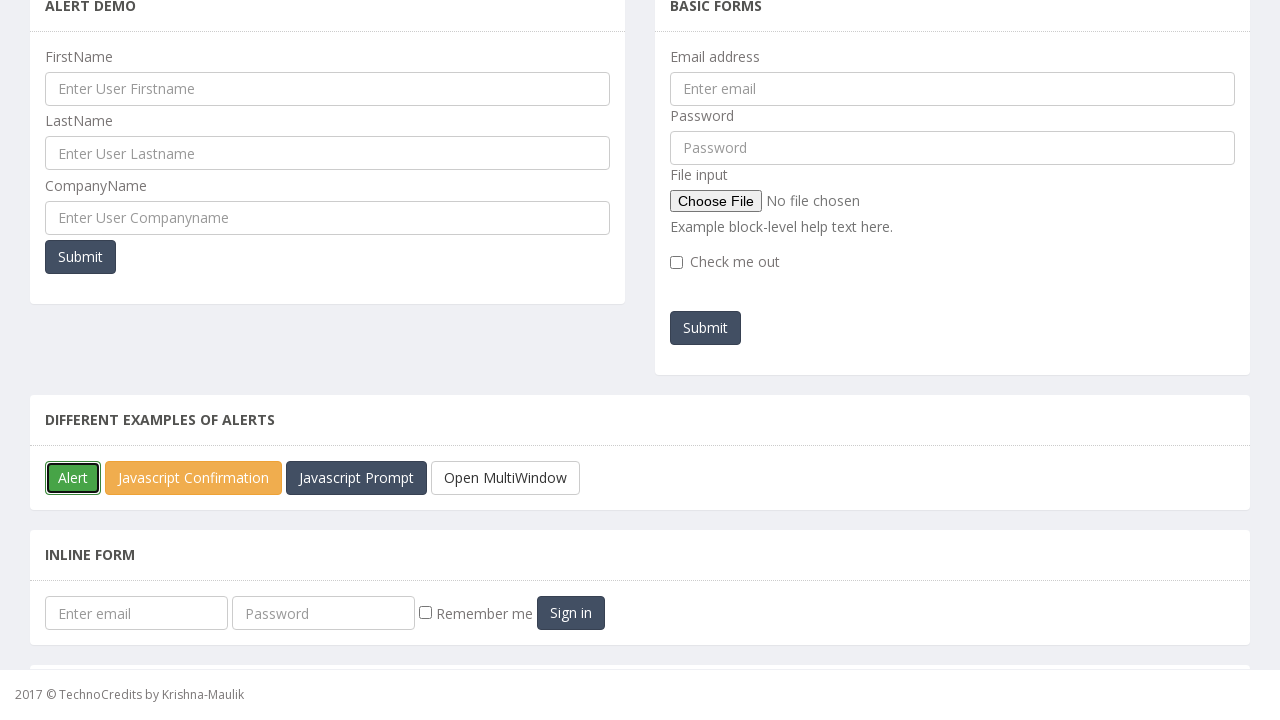

Clicked JavaScript Confirmation Box button at (194, 478) on #javascriptConfirmBox
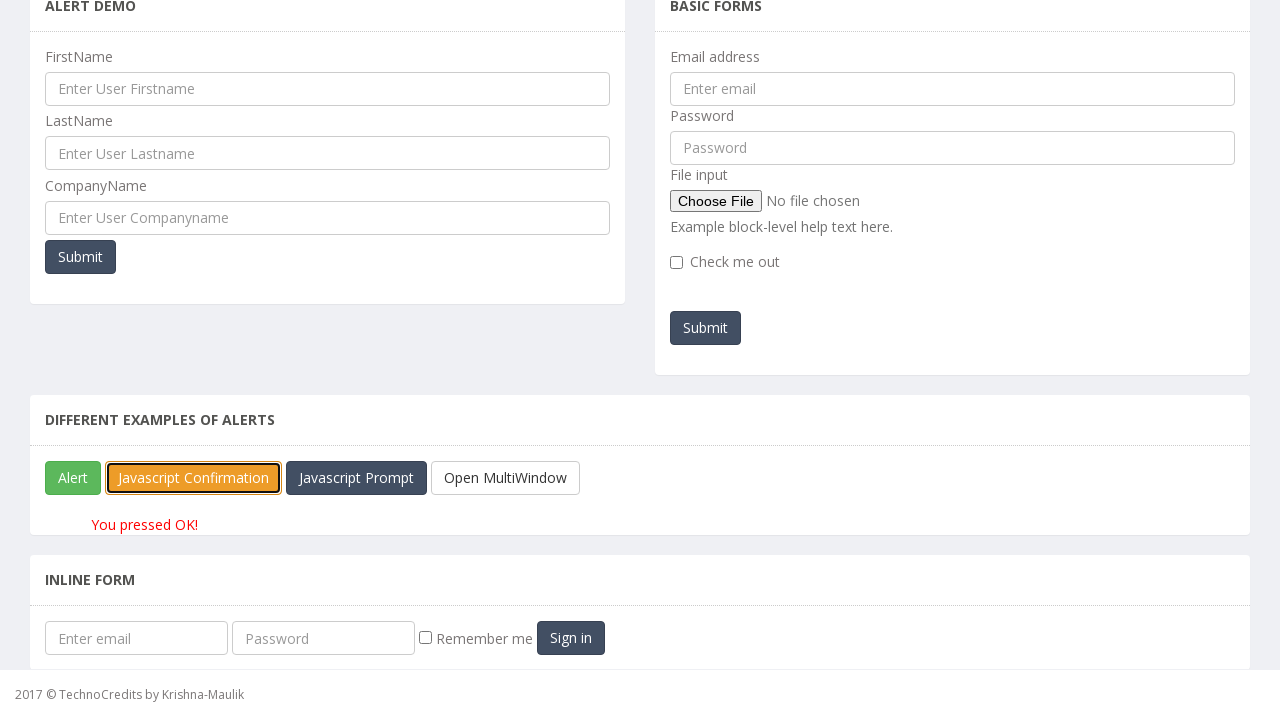

Waited 500ms after confirmation dialog
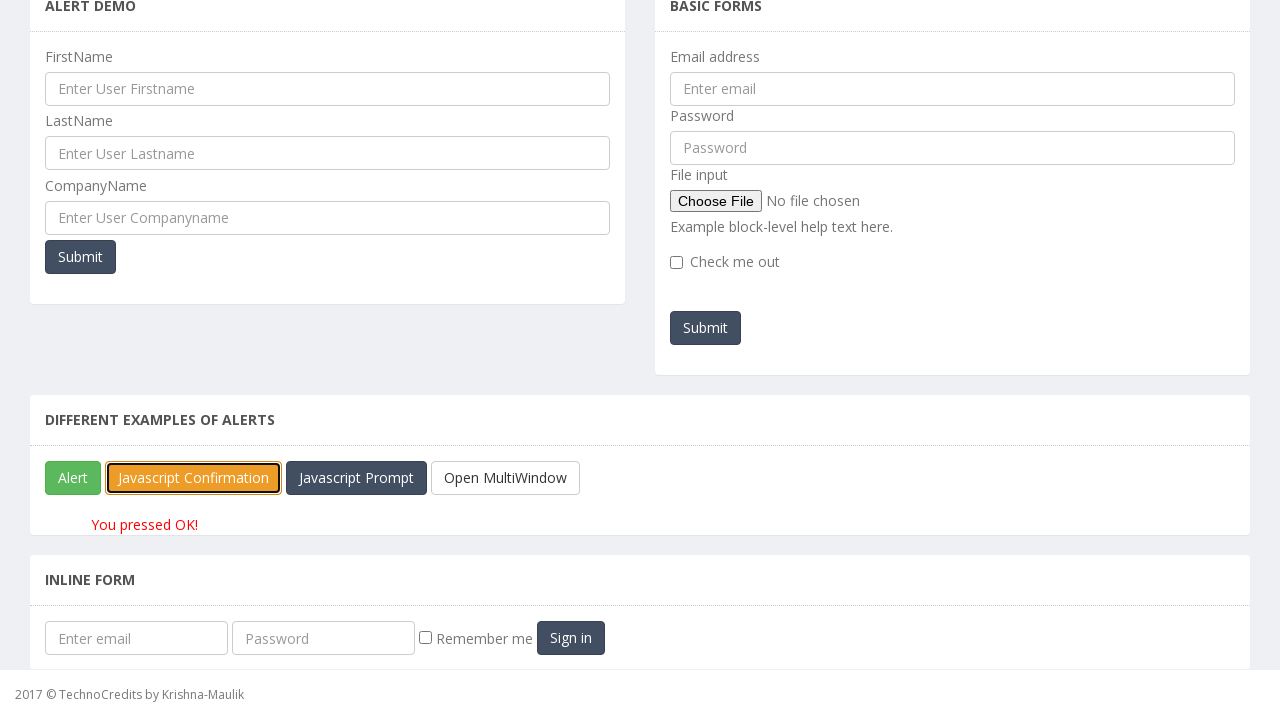

Verified confirmation result text element loaded
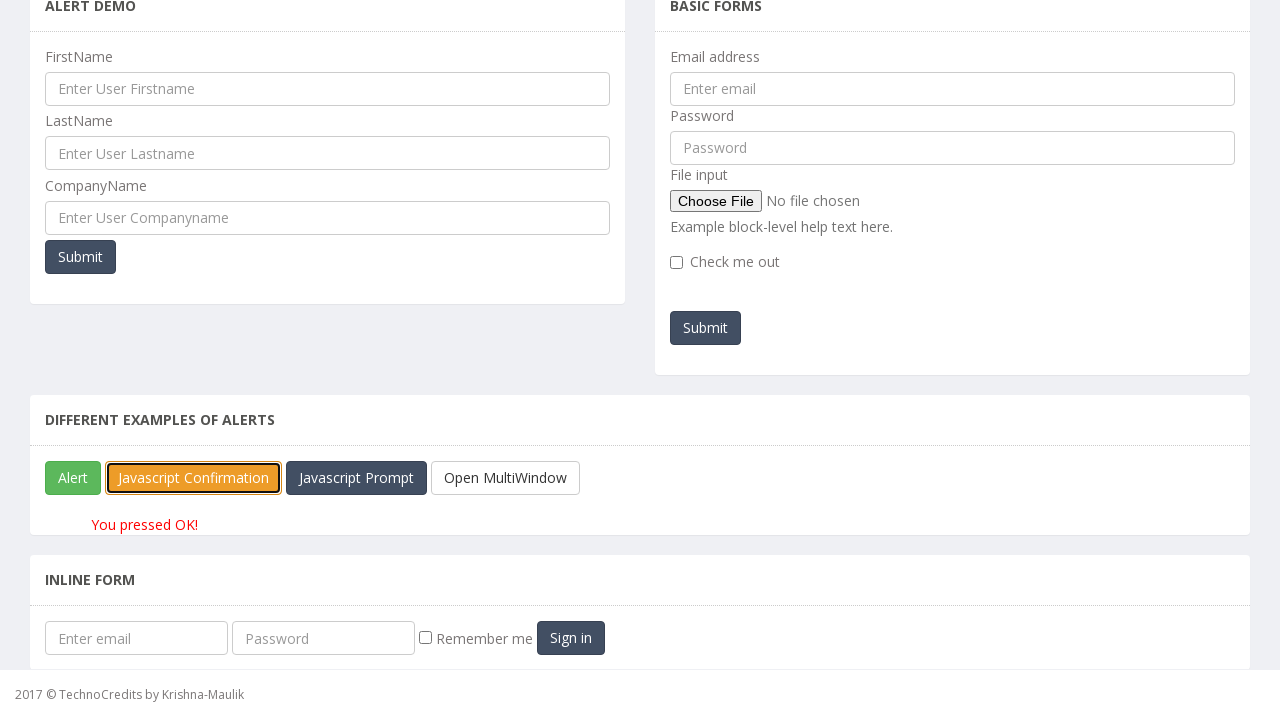

Waited 500ms for result text to display
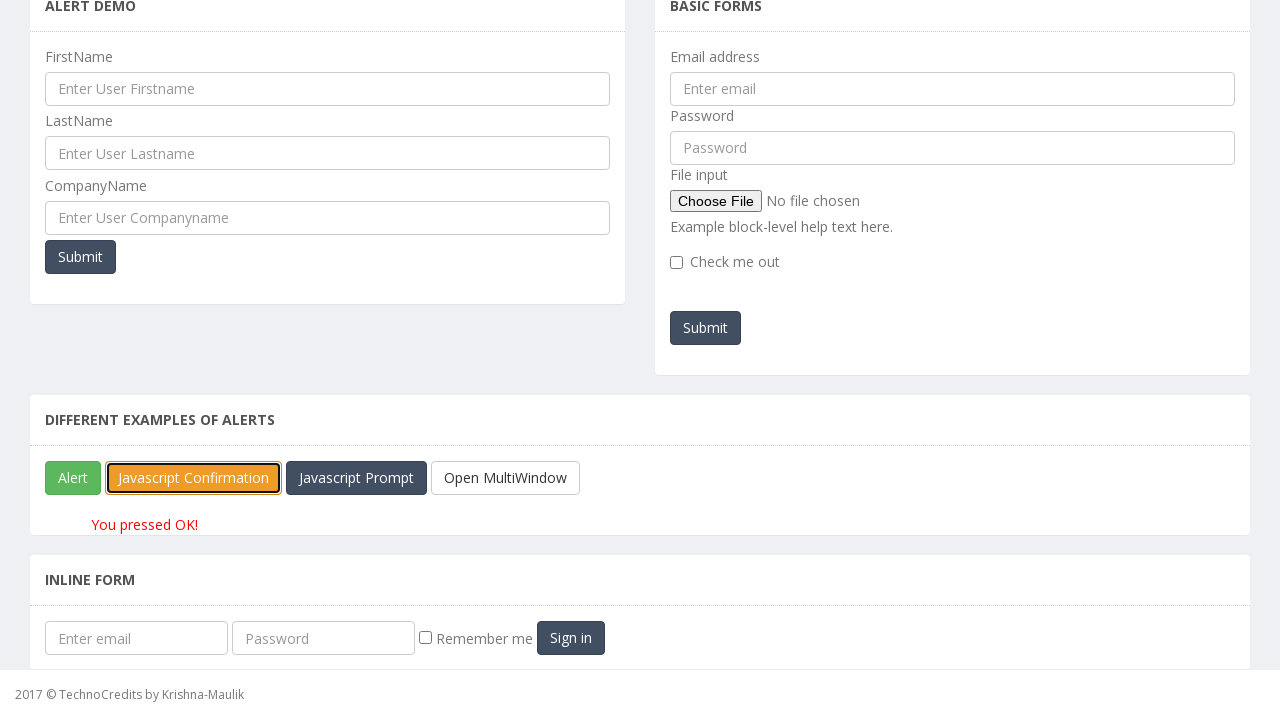

Set up dialog handler for prompt with input 'Brijesh'
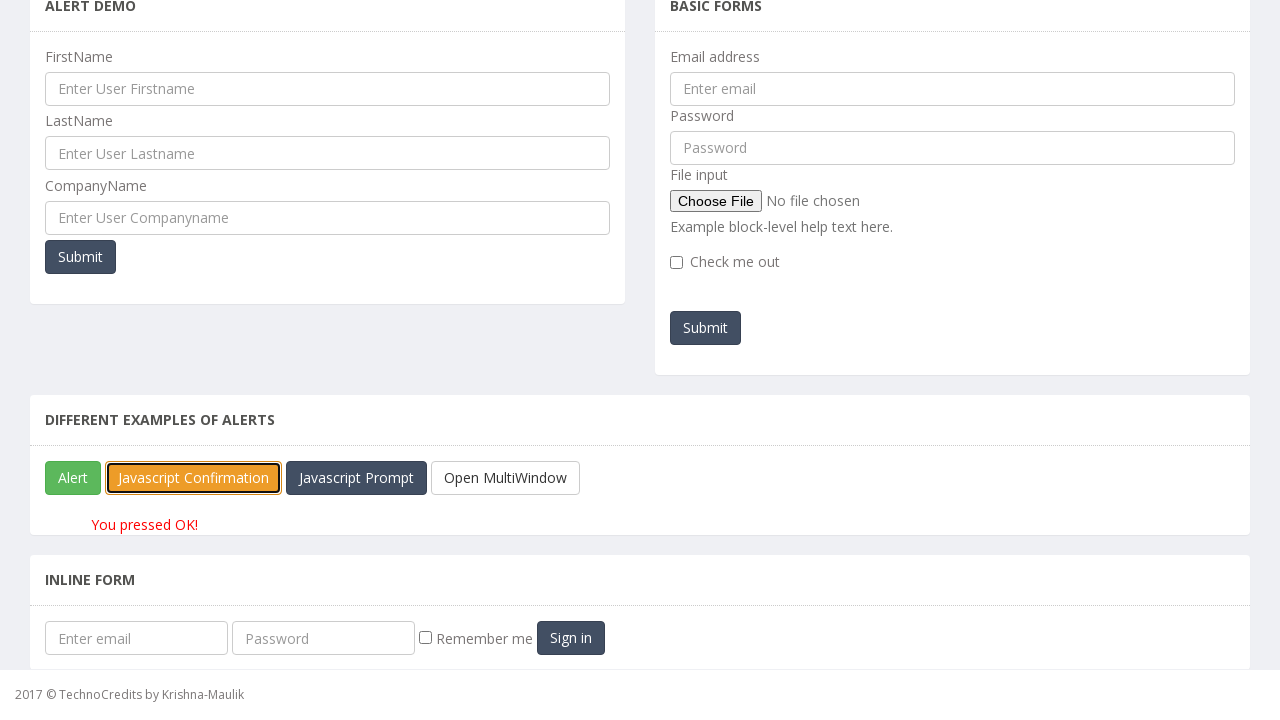

Clicked JavaScript Prompt button at (356, 478) on #javascriptPromp
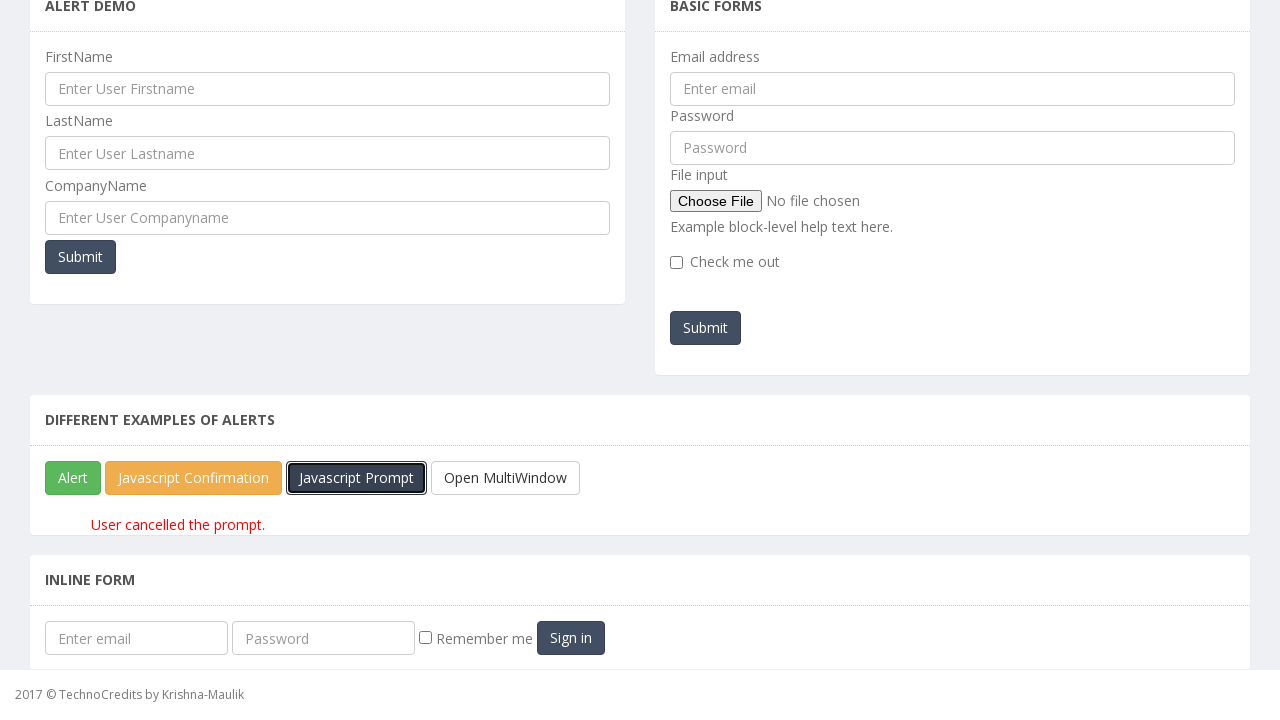

Waited 500ms after prompt dialog
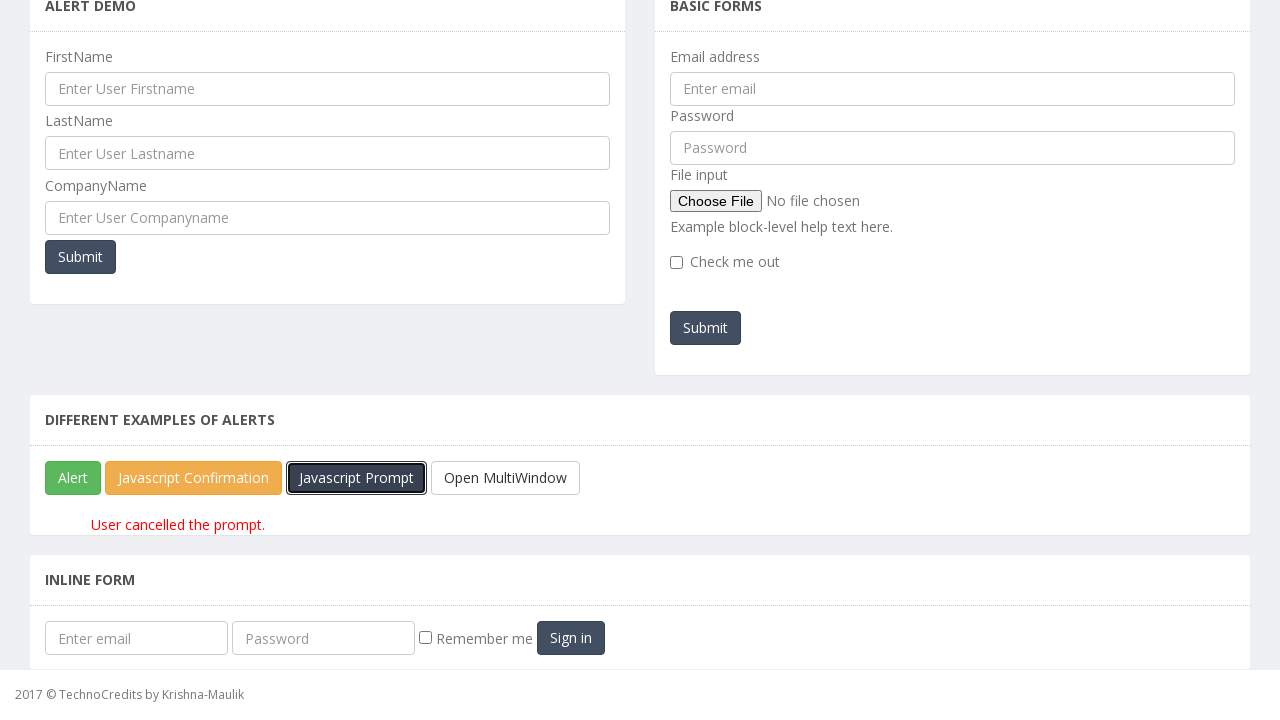

Verified prompt result text element loaded
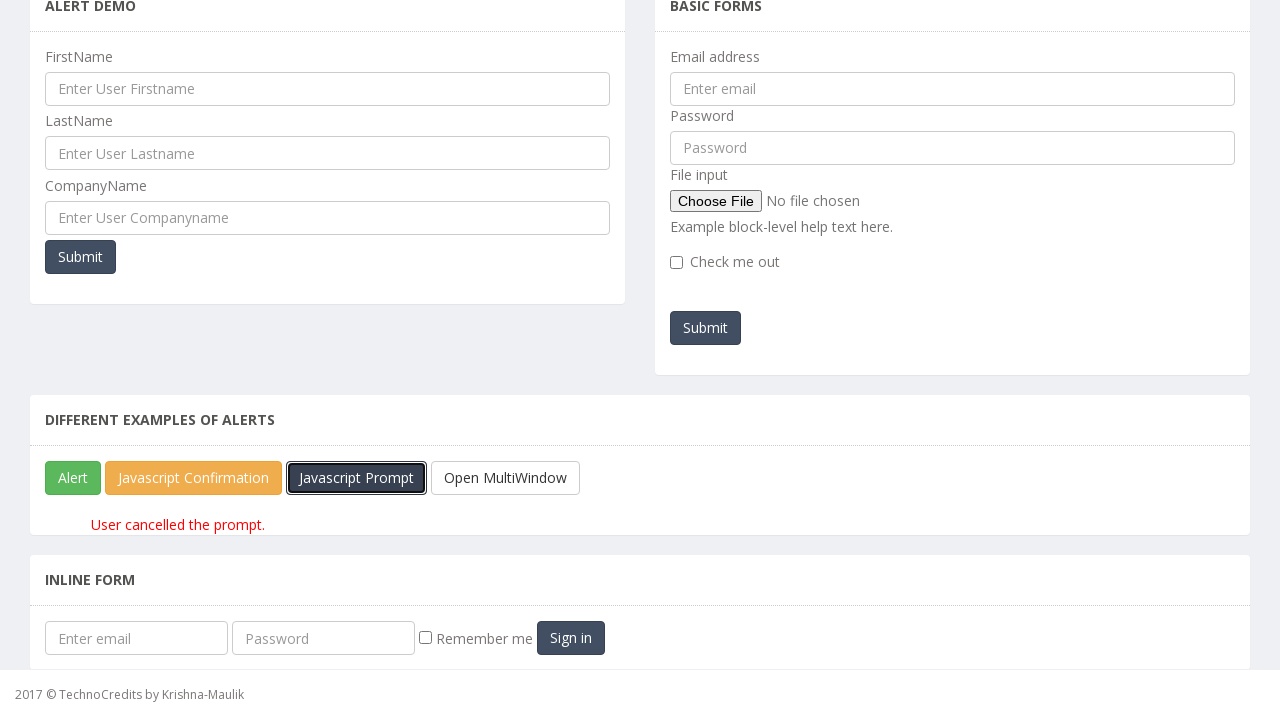

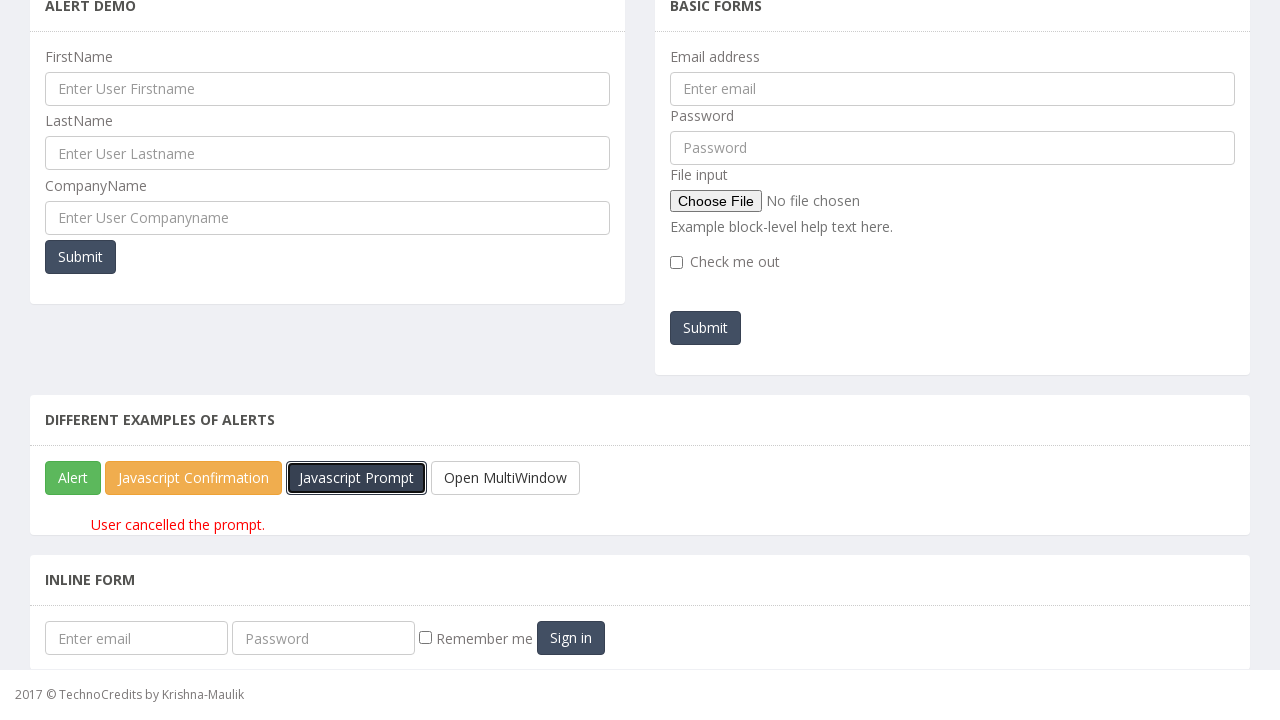